Tests clicking a button identified by its CSS class on a UI testing playground page that demonstrates class attribute challenges

Starting URL: http://uitestingplayground.com/classattr

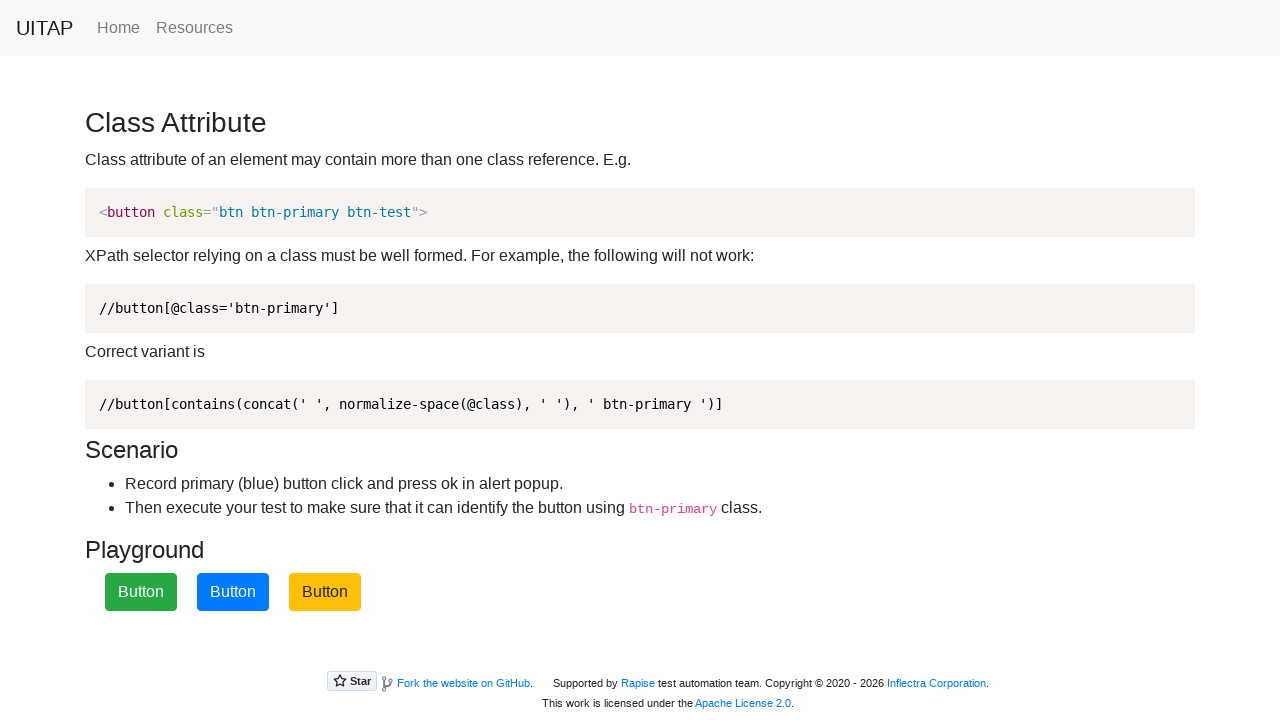

Clicked the primary button identified by CSS class on UI testing playground class attribute page at (233, 592) on .btn-primary
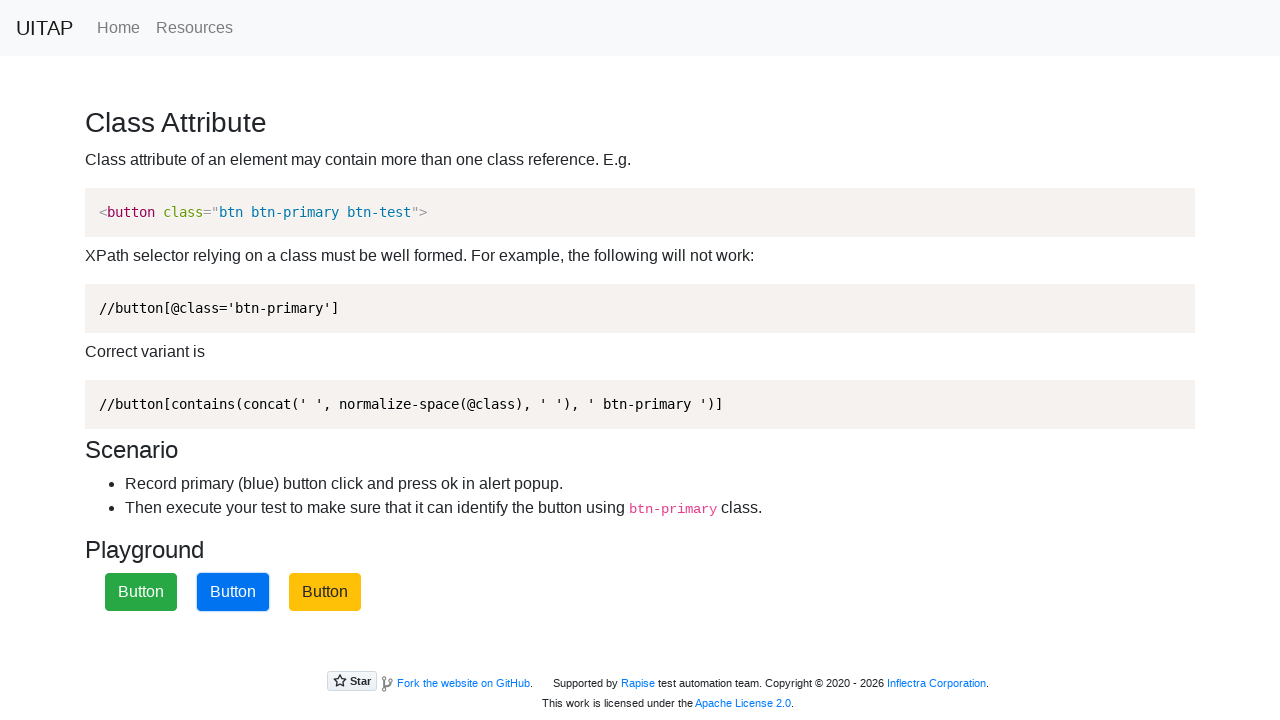

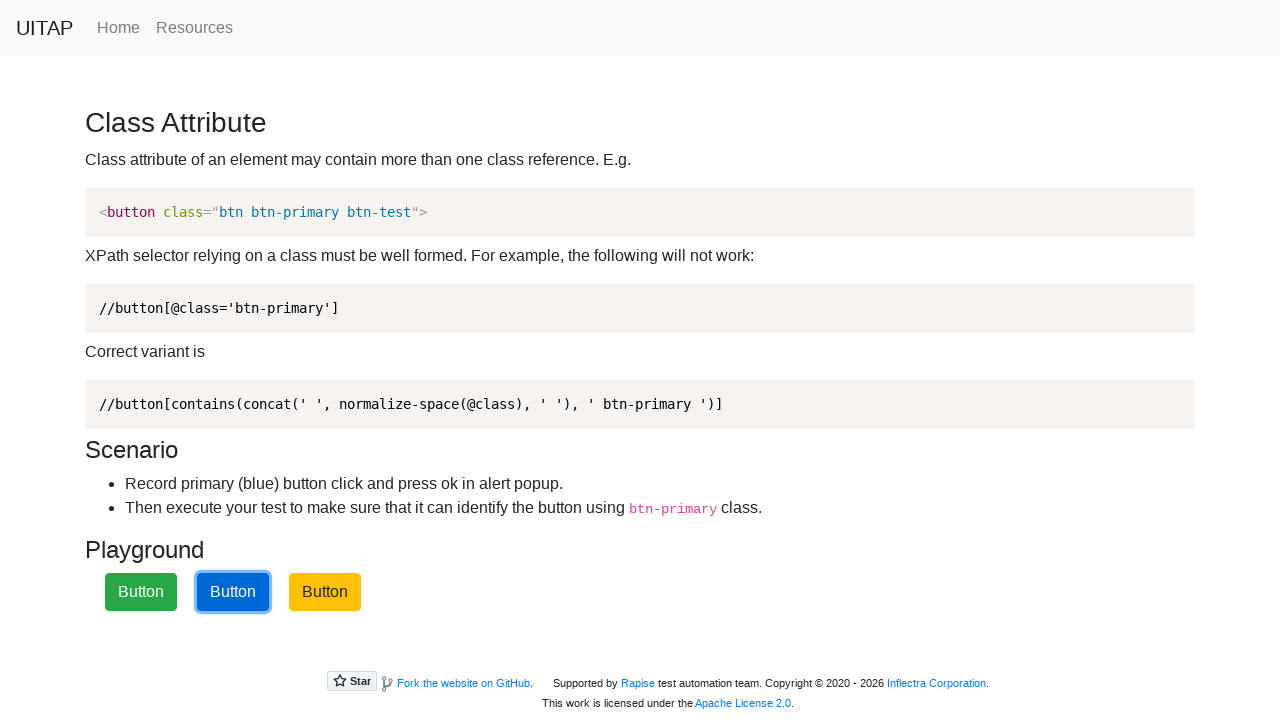